Fills out a practice form on DemoQA website by entering personal information including name, email, gender, and mobile number

Starting URL: https://demoqa.com

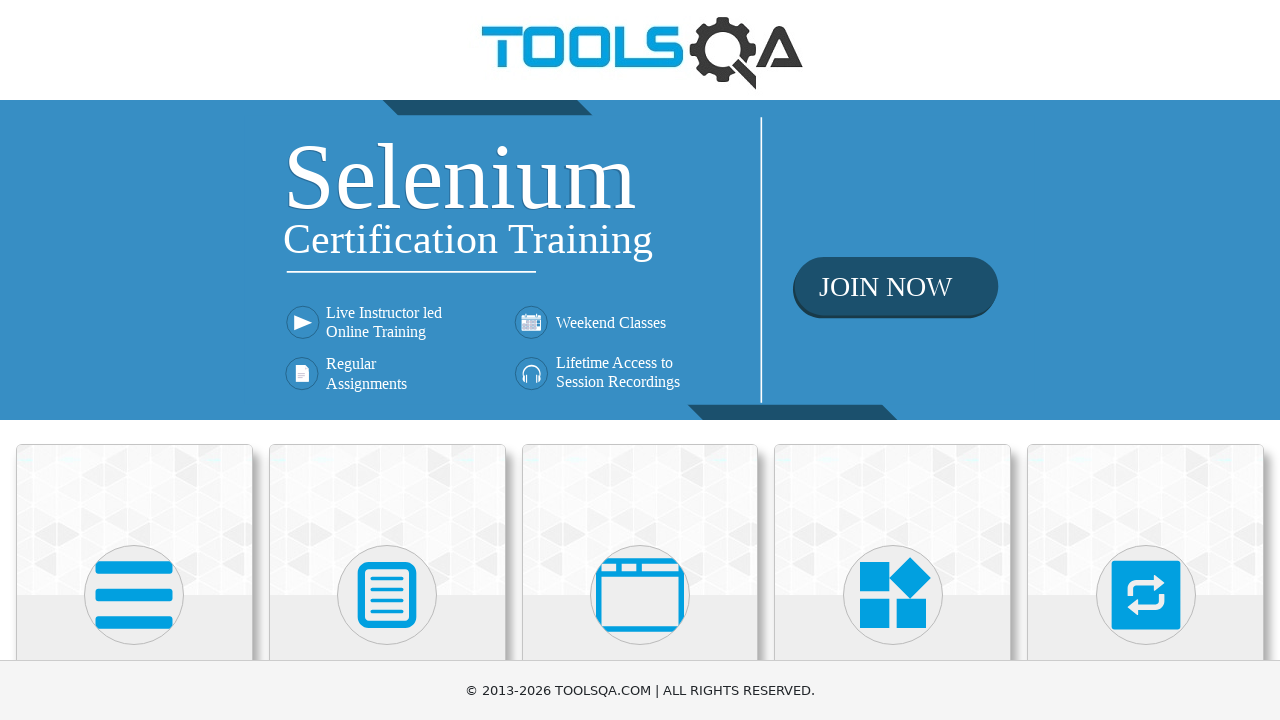

Clicked on Forms section
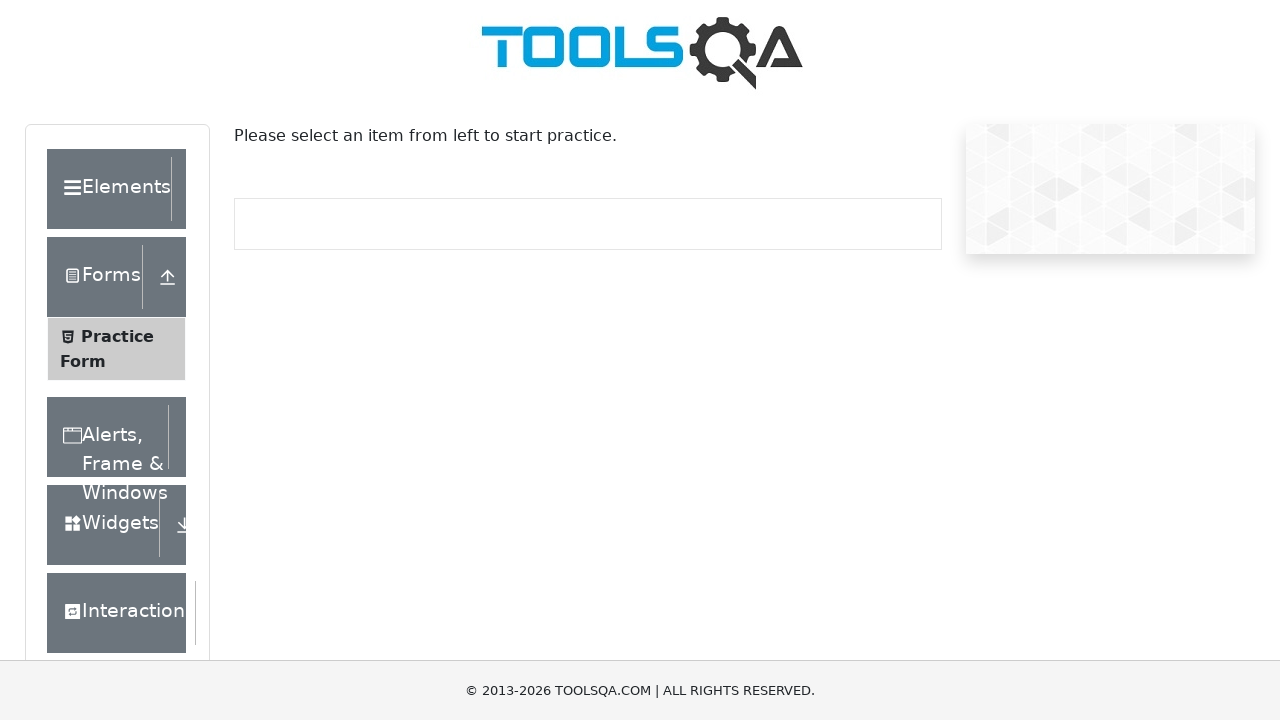

Clicked on Practice Form
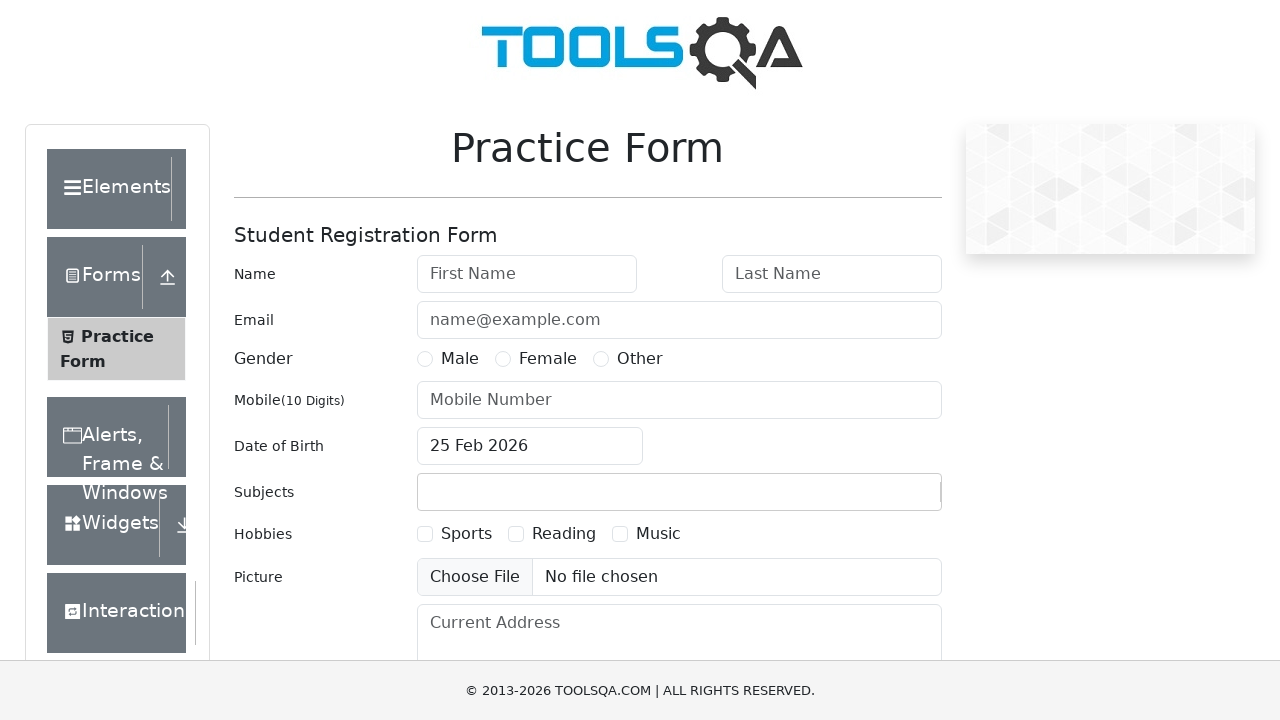

Filled first name field with 'Anila' on #firstName
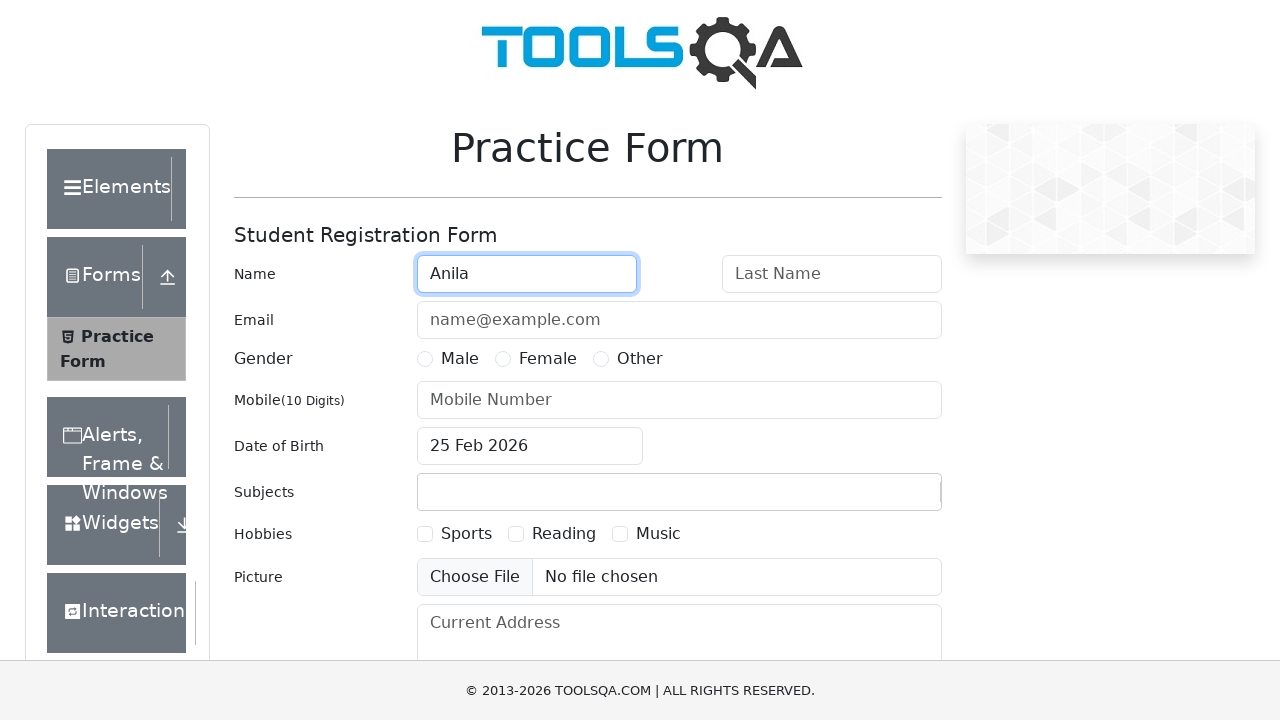

Filled last name field with 'Chaudhary' on #lastName
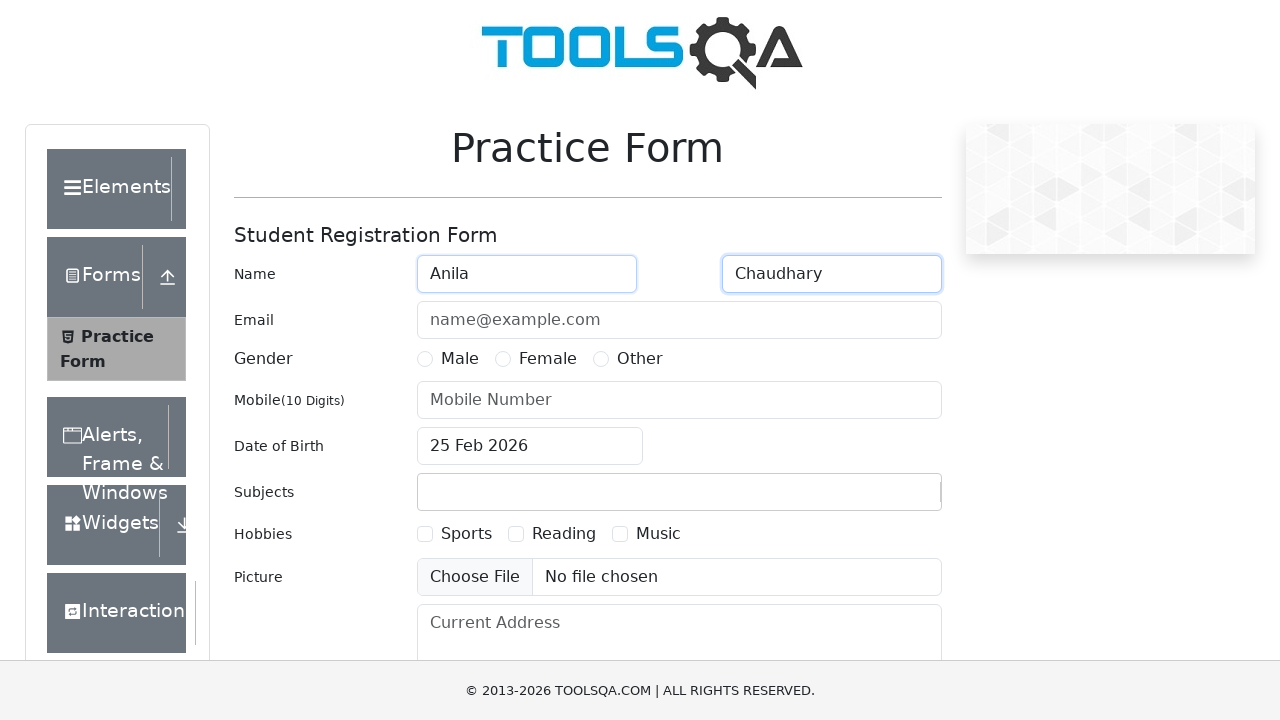

Filled email field with 'email@gmail.com' on #userEmail
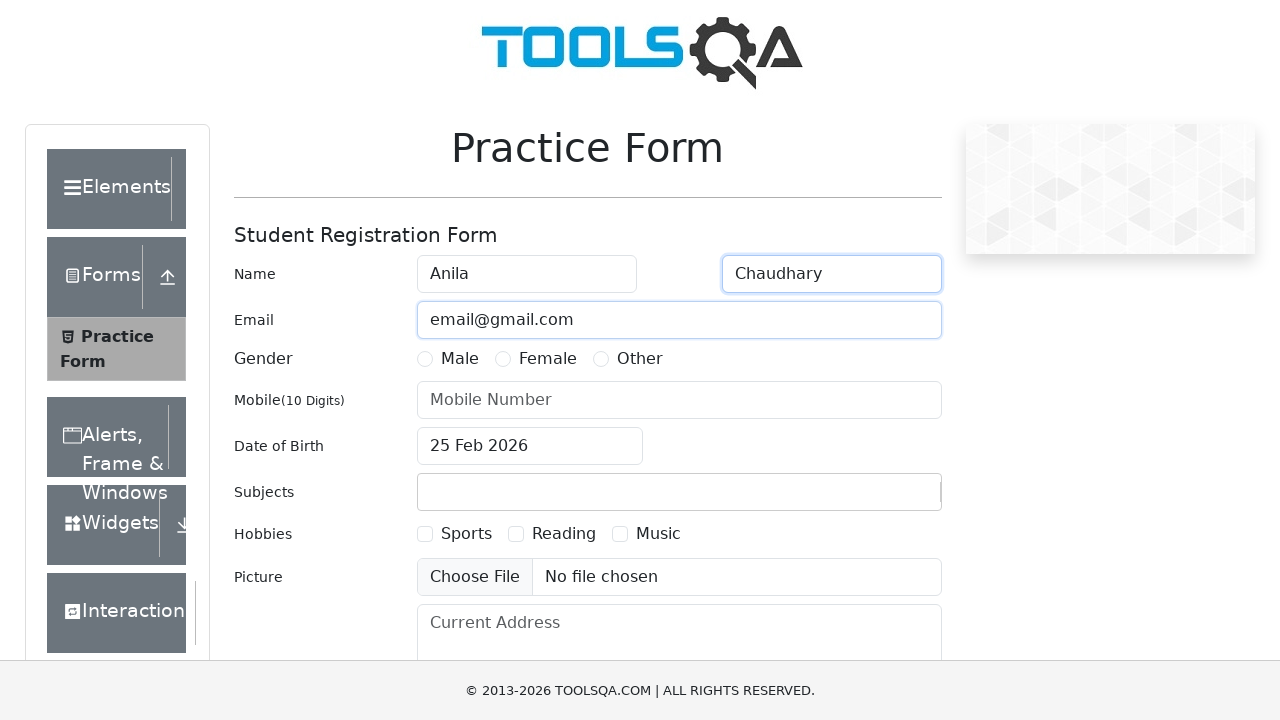

Clicked on Gender label at (313, 360) on xpath=//*[text()='Gender']
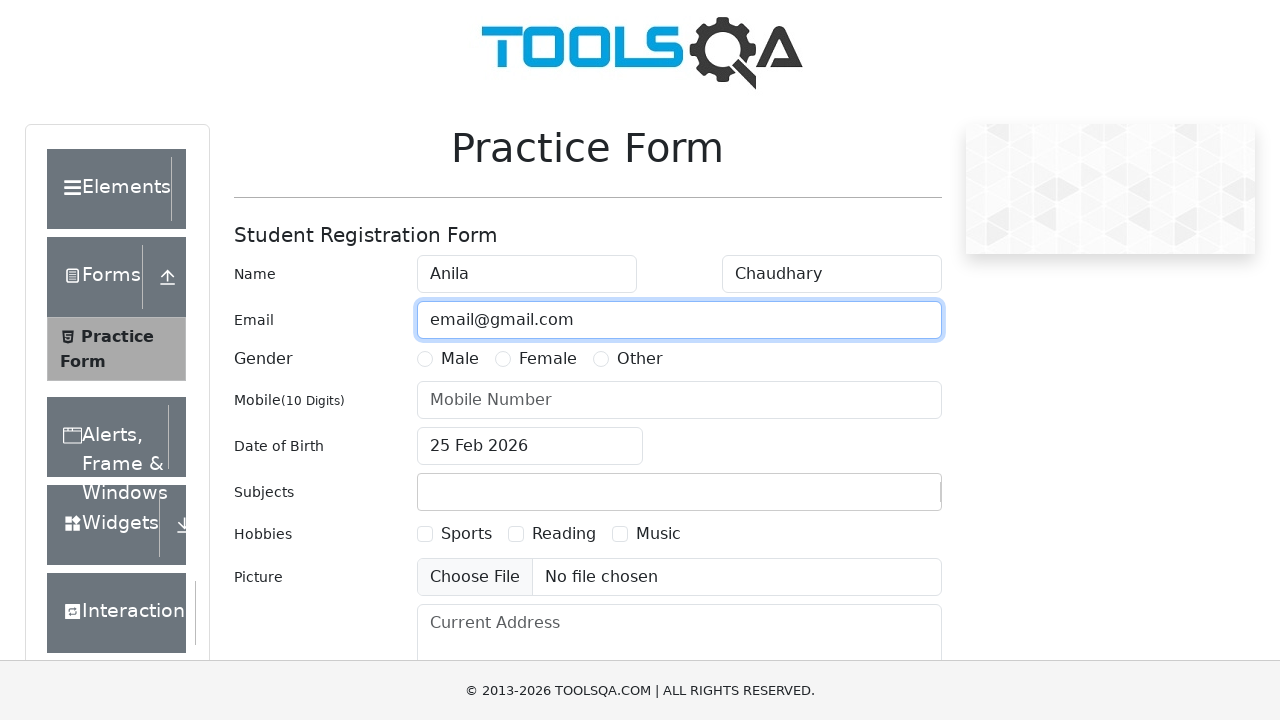

Pressed Tab key to navigate to gender options
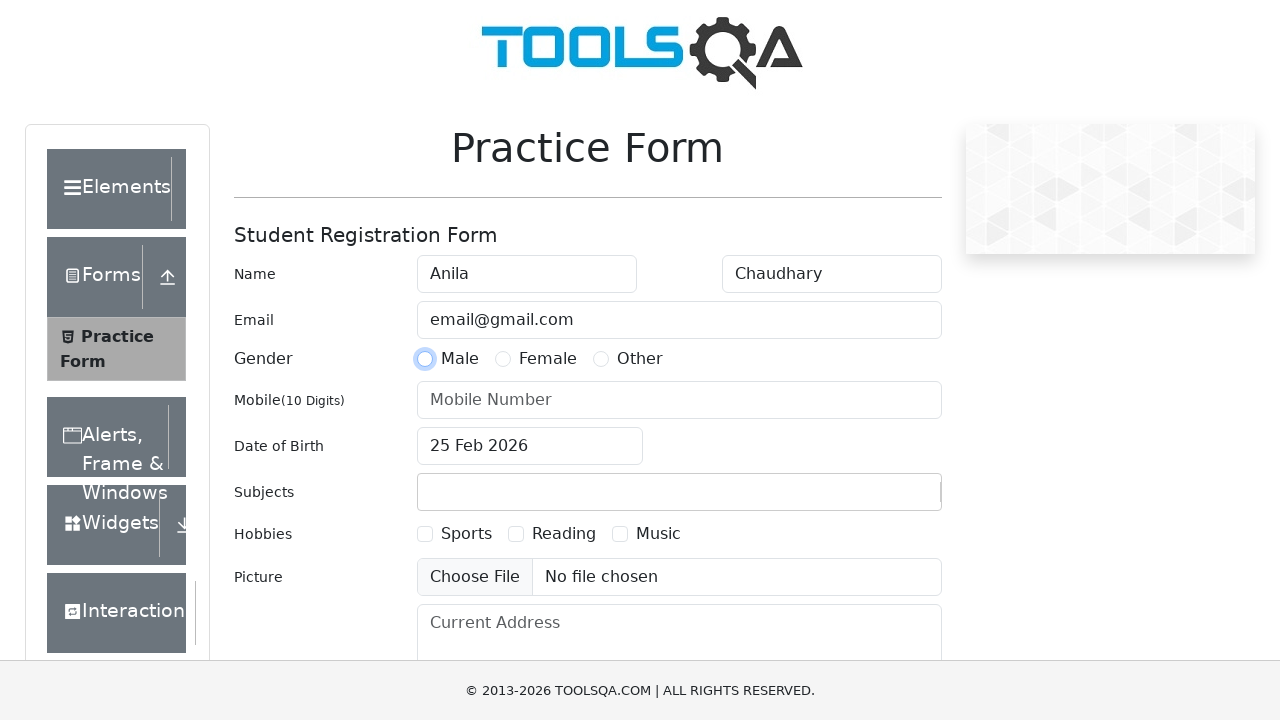

Pressed ArrowDown key to select gender option
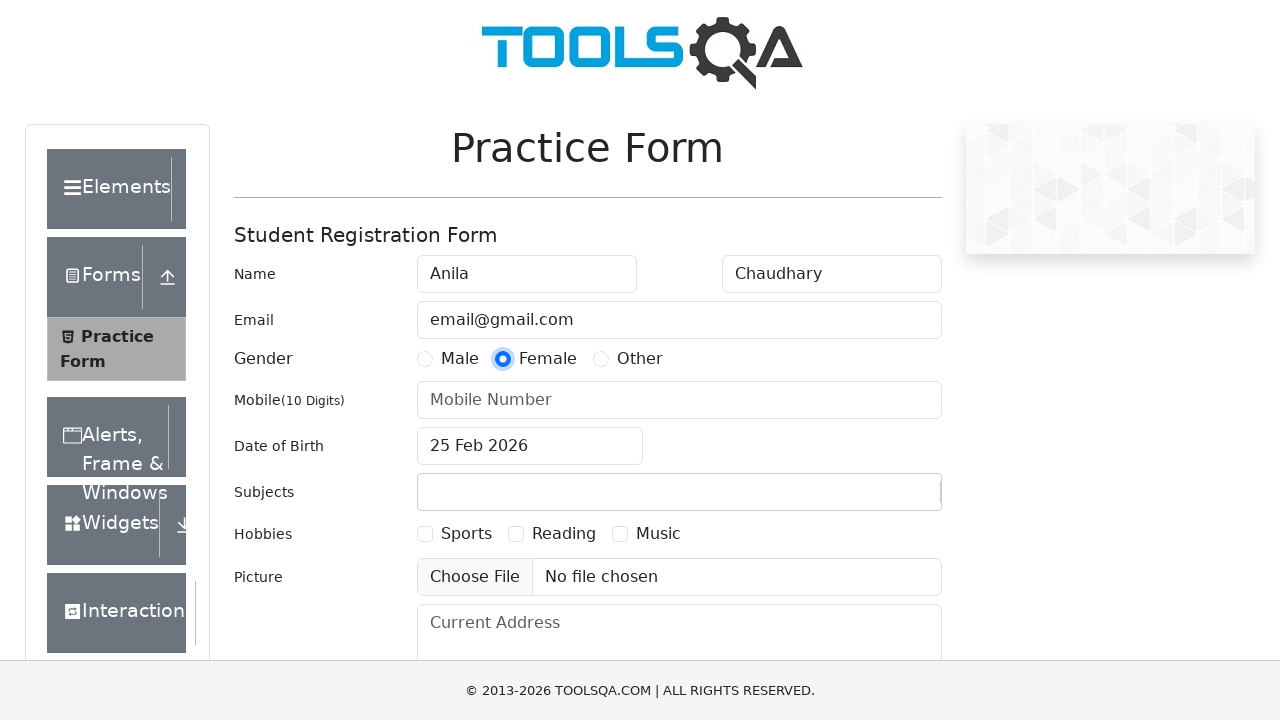

Filled mobile number field with '9876543201' on #userNumber
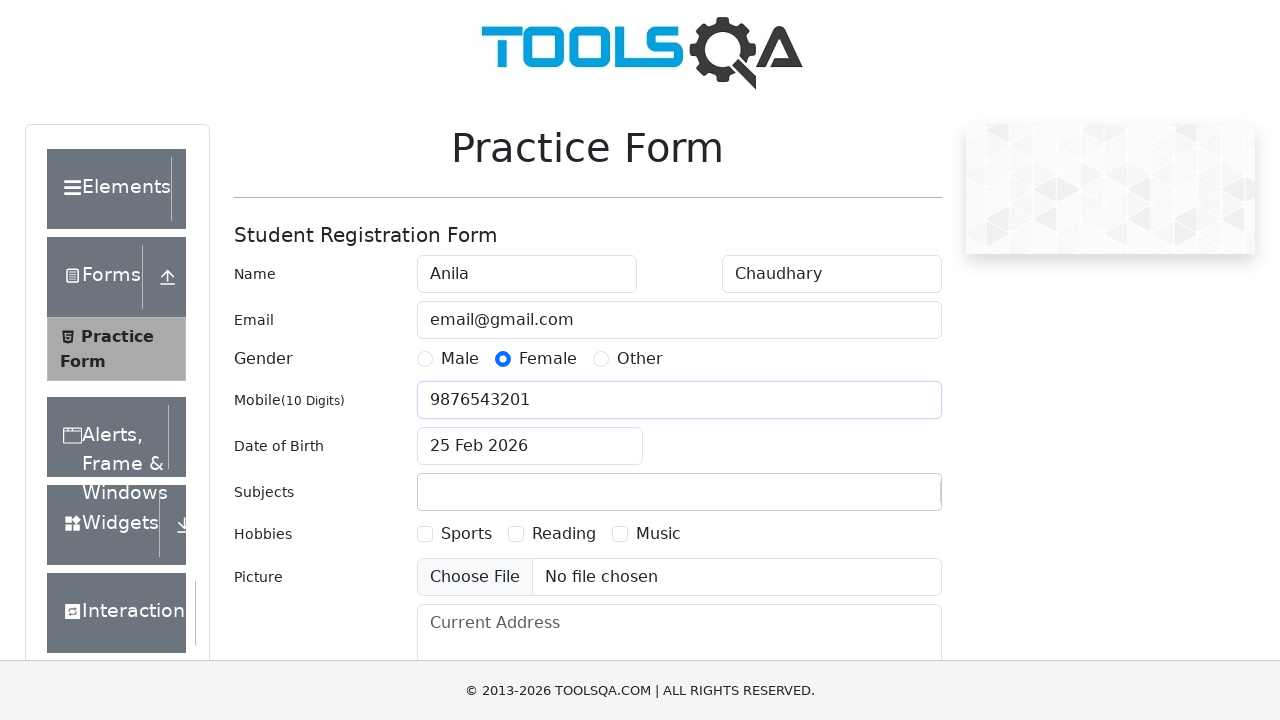

Scrolled to subjects input field
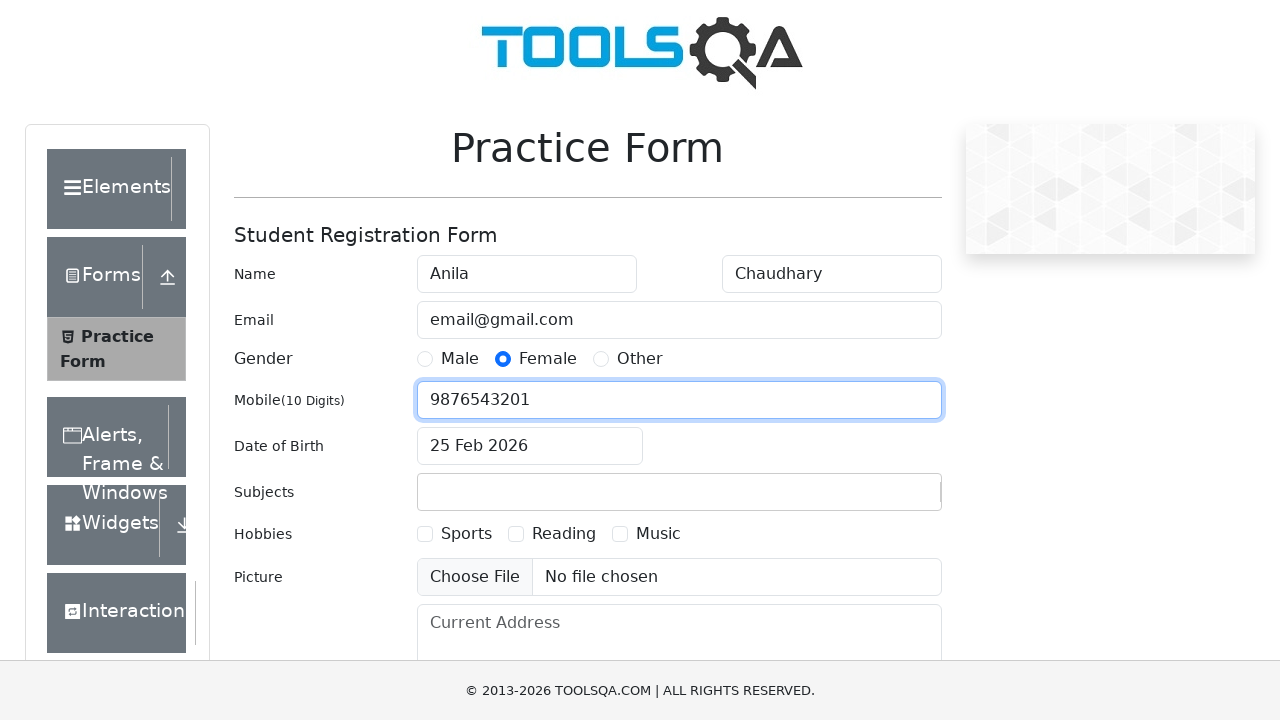

Clicked on subjects input field at (430, 492) on #subjectsInput
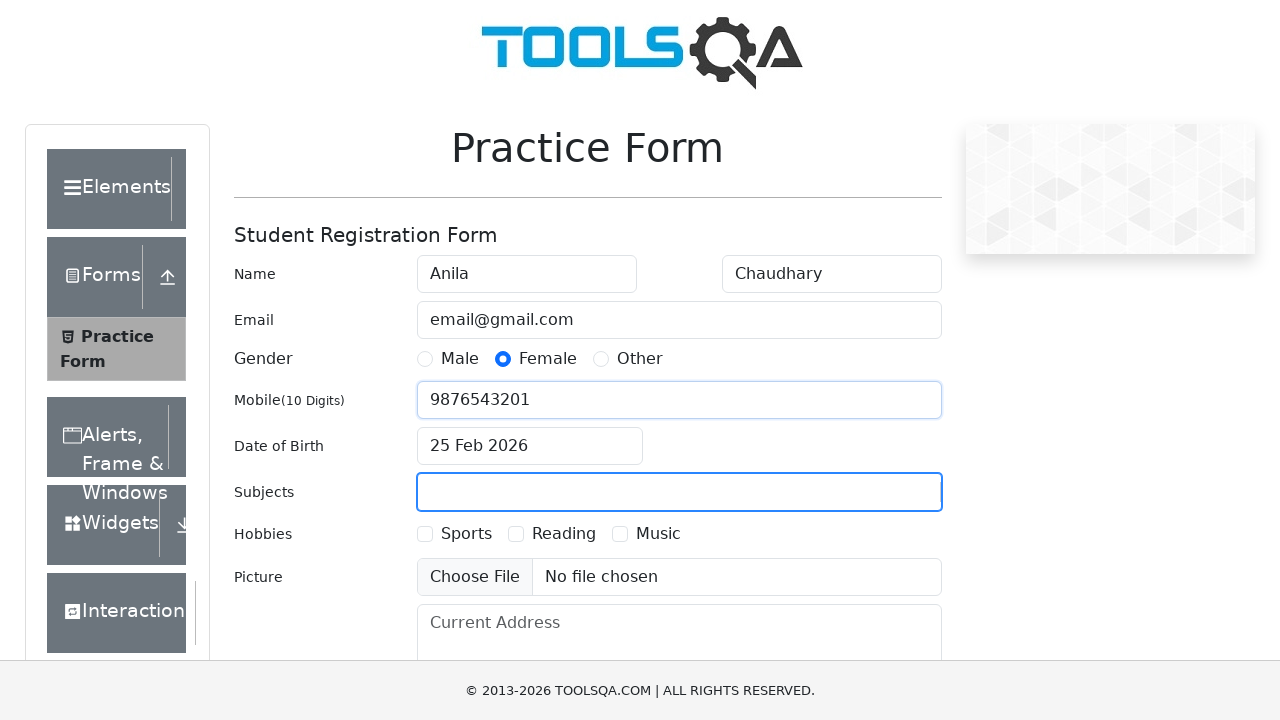

Typed 'Maths' in subjects field
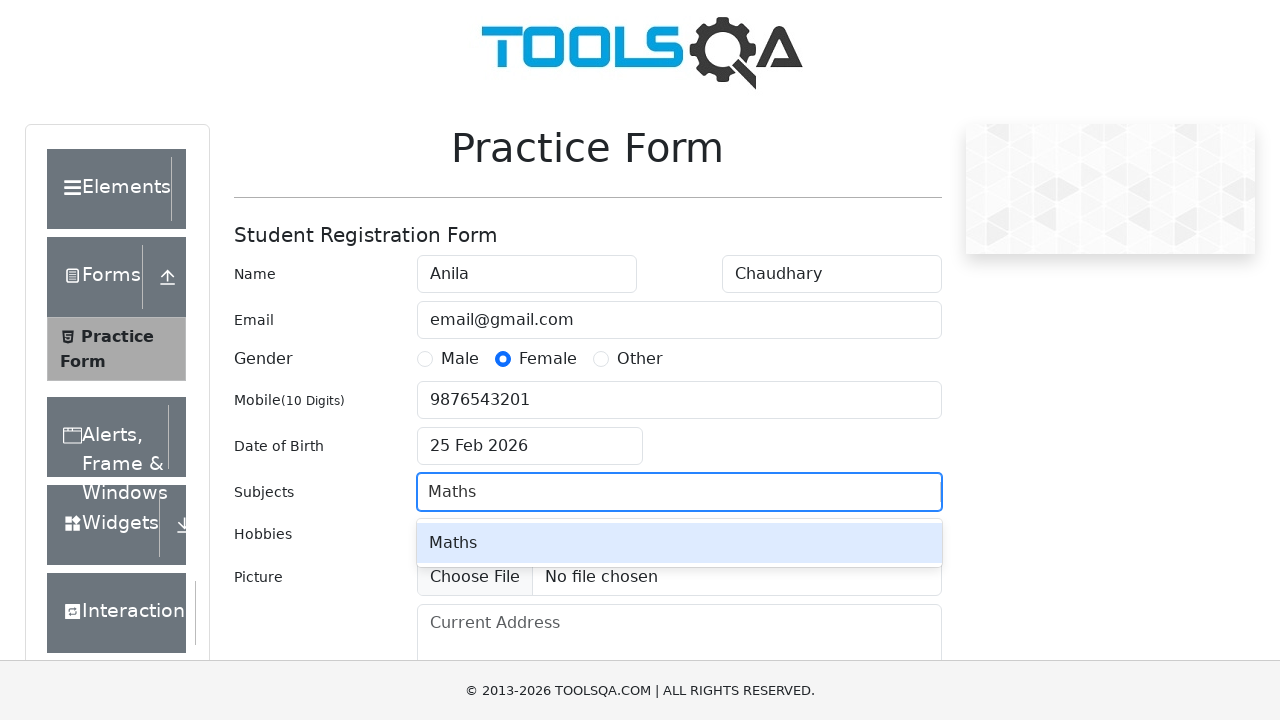

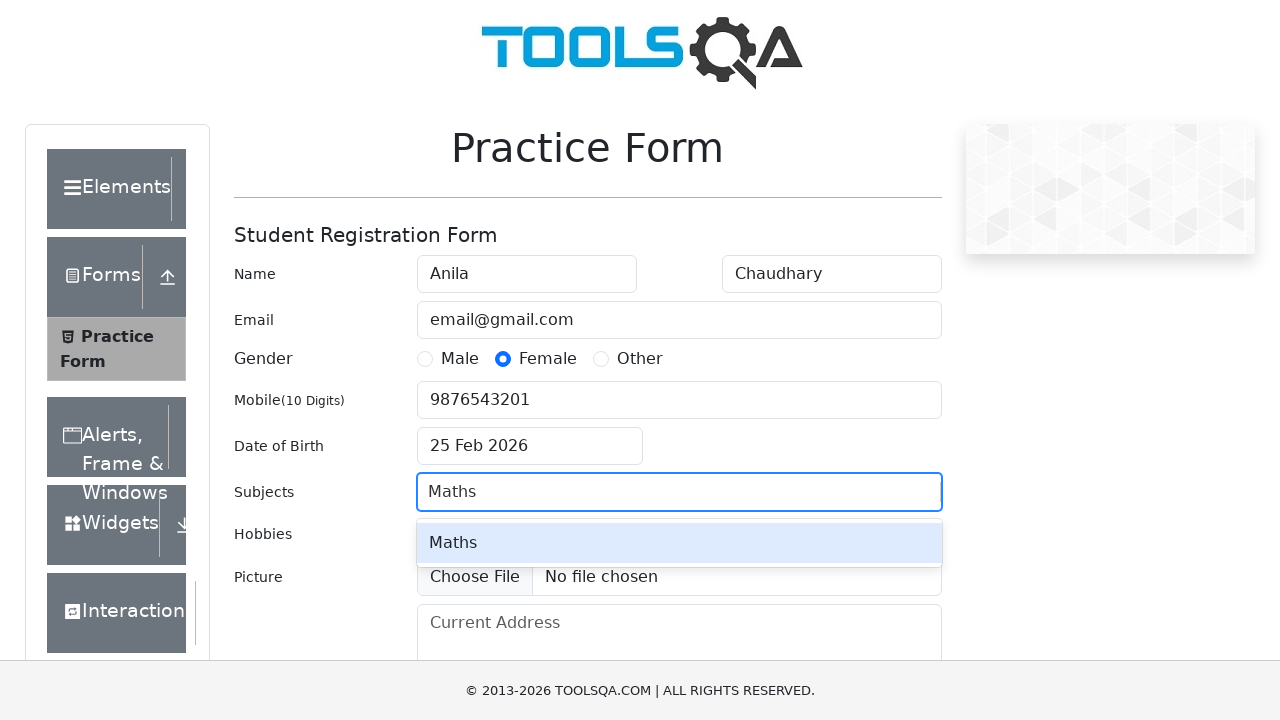